Tests clicking the New User Registration link using exact link text locator on a CMS portal page

Starting URL: https://portaldev.cms.gov/portal/

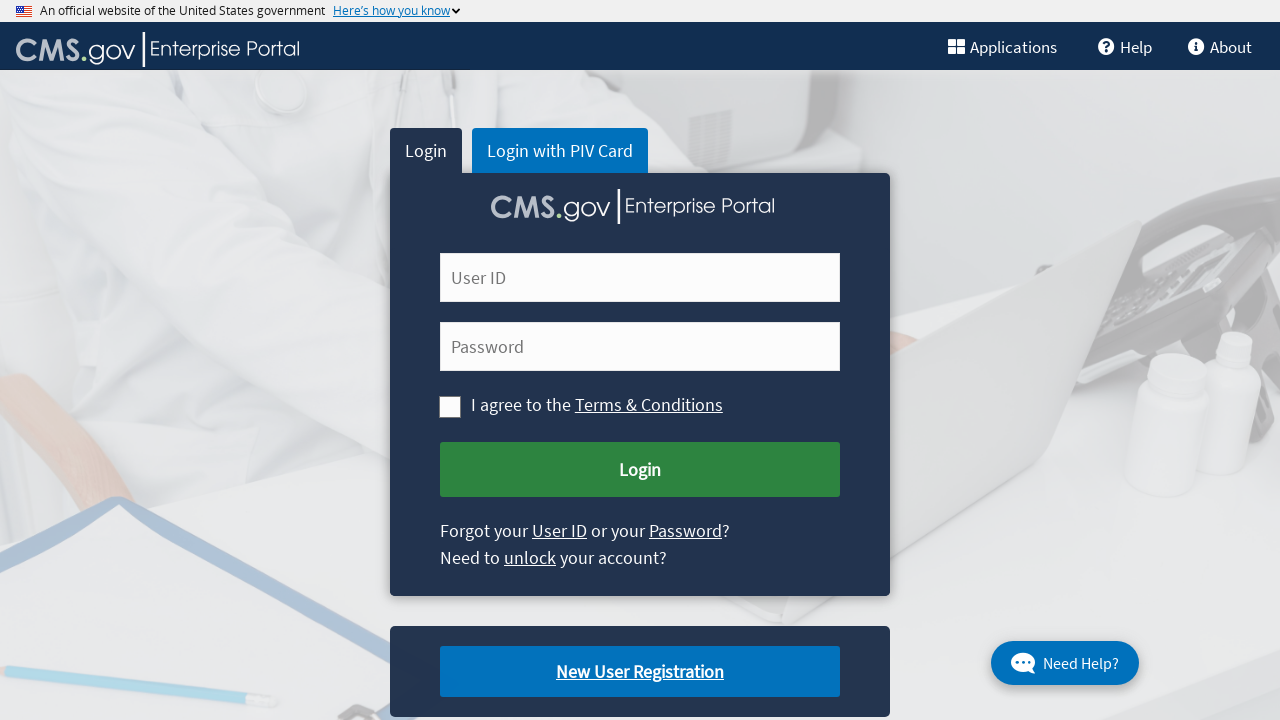

Navigated to CMS portal page
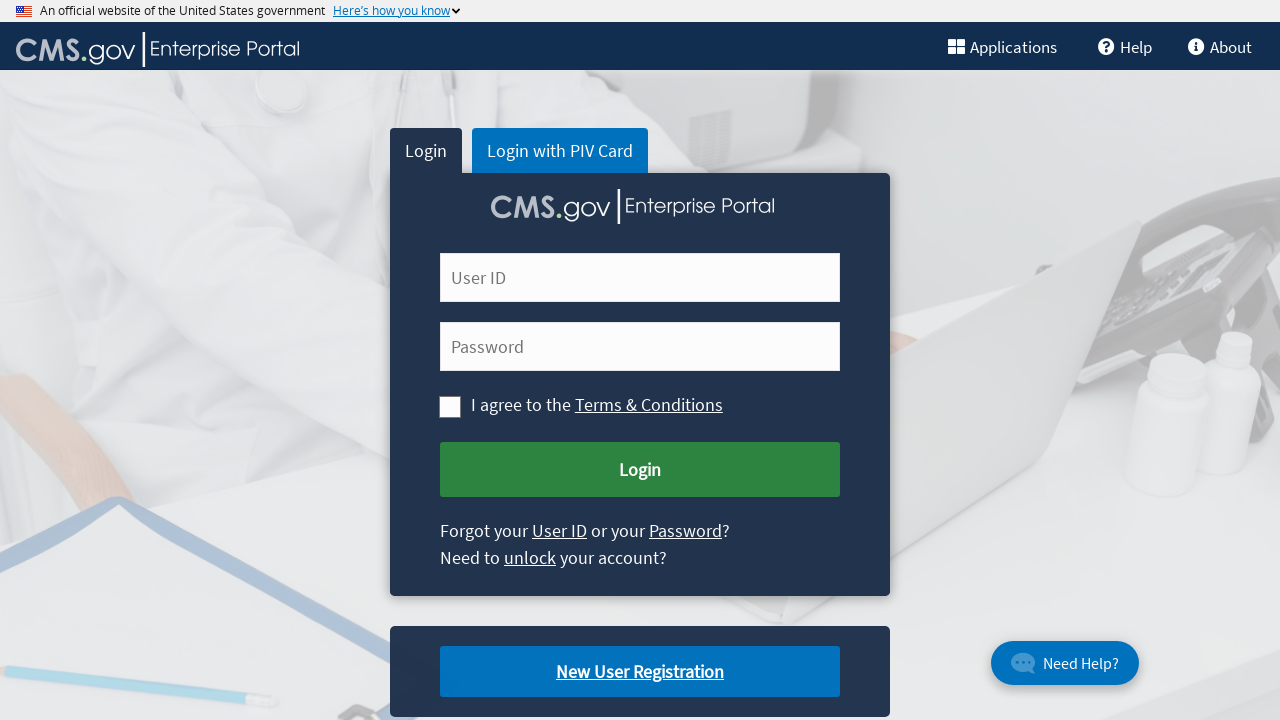

Clicked New User Registration link using exact link text locator at (640, 672) on text=New User Registration
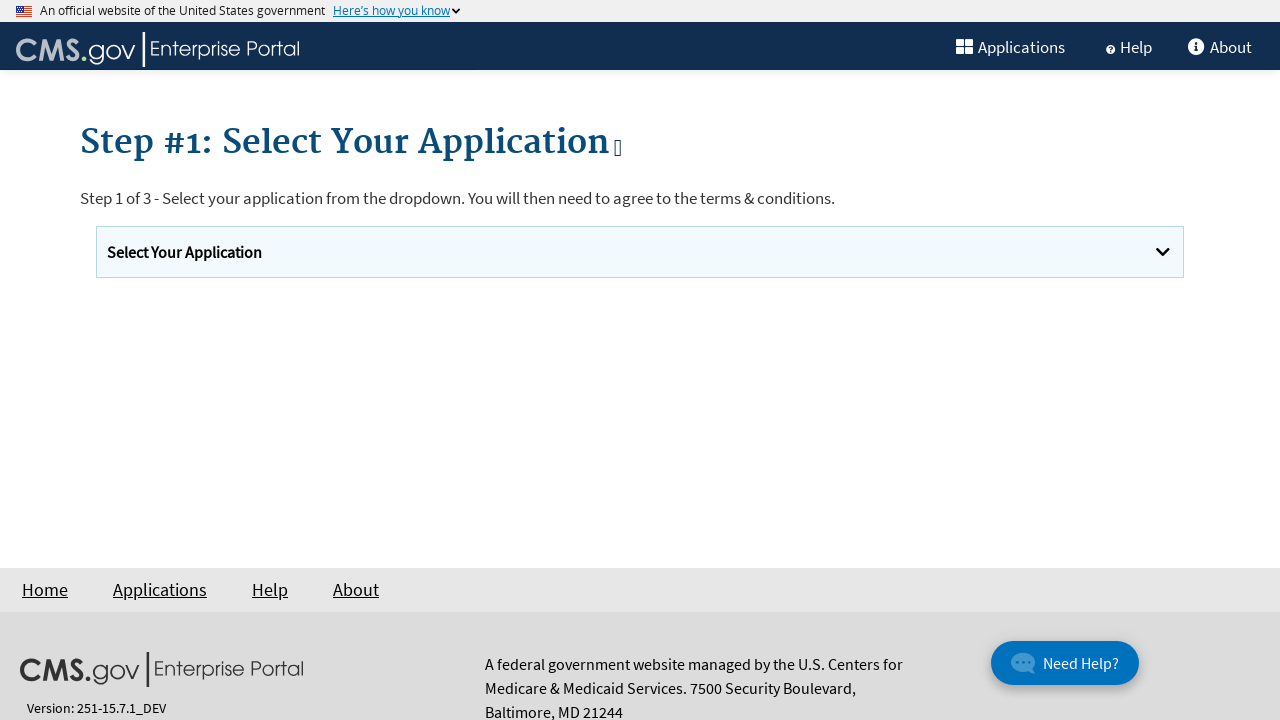

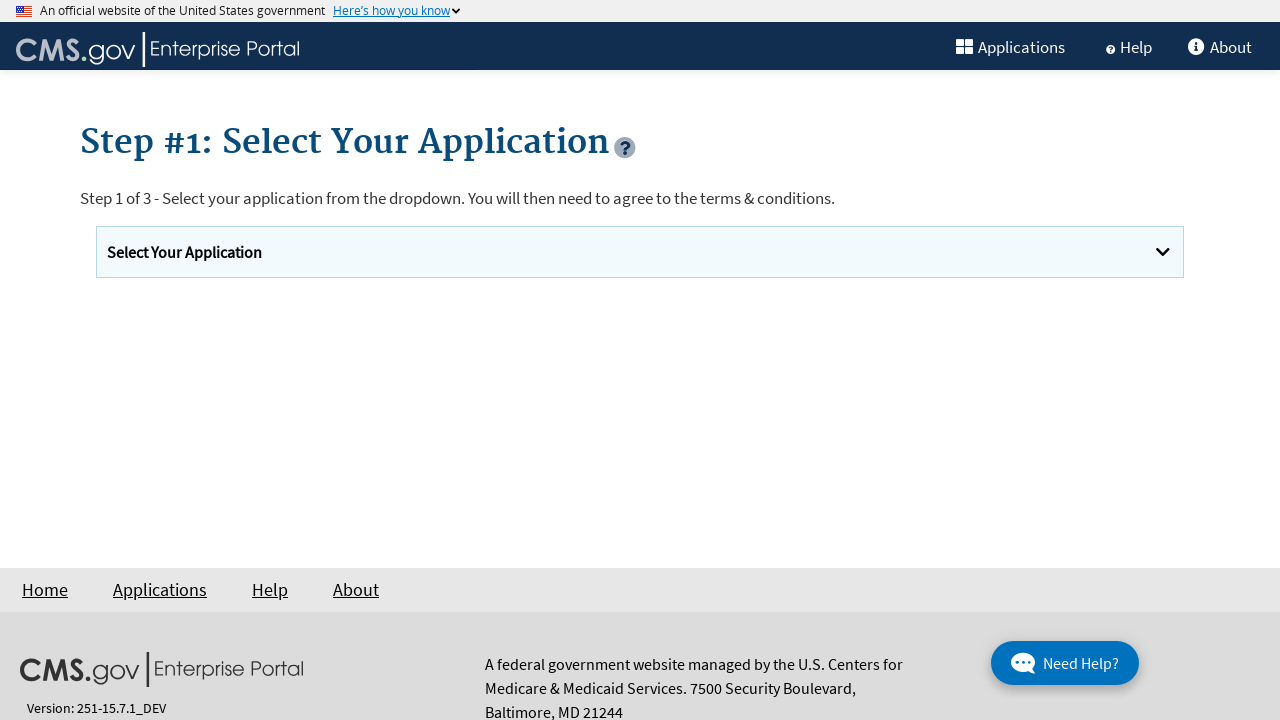